Navigates to Willys website and verifies the page title is correct

Starting URL: http://www.willys.se/

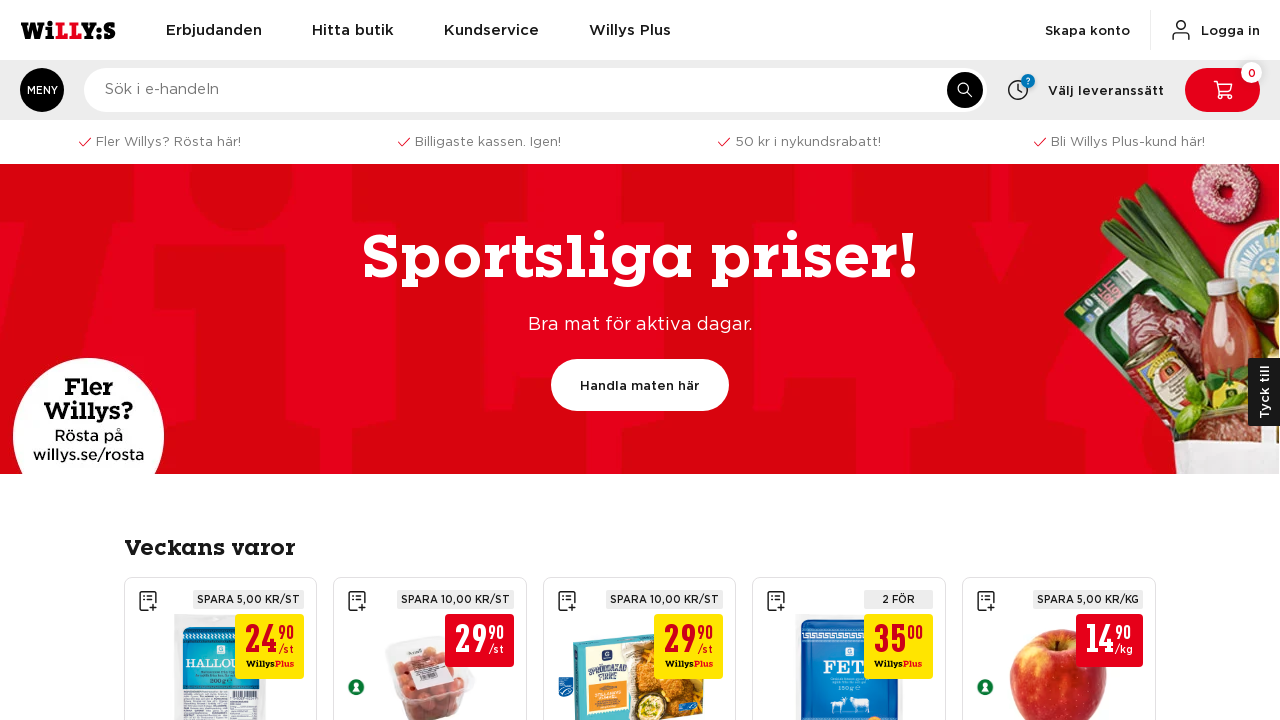

Navigated to Willys website at http://www.willys.se/
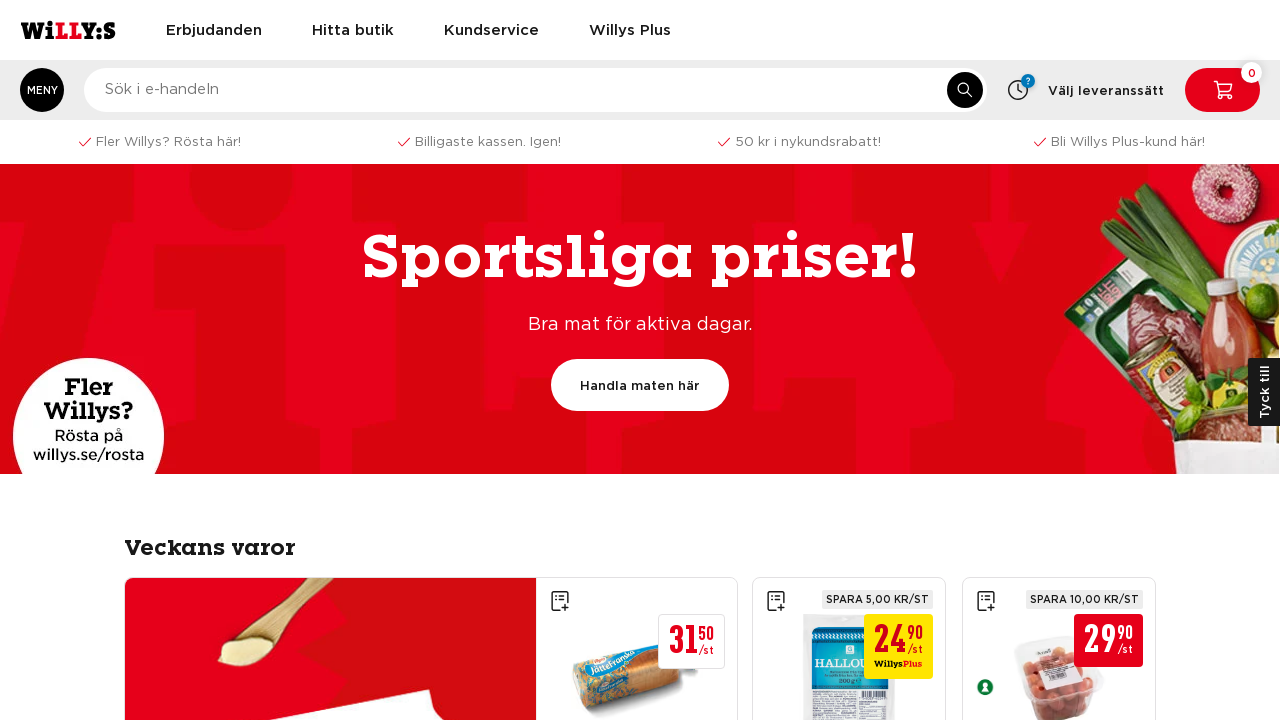

Page loaded and DOM content is ready
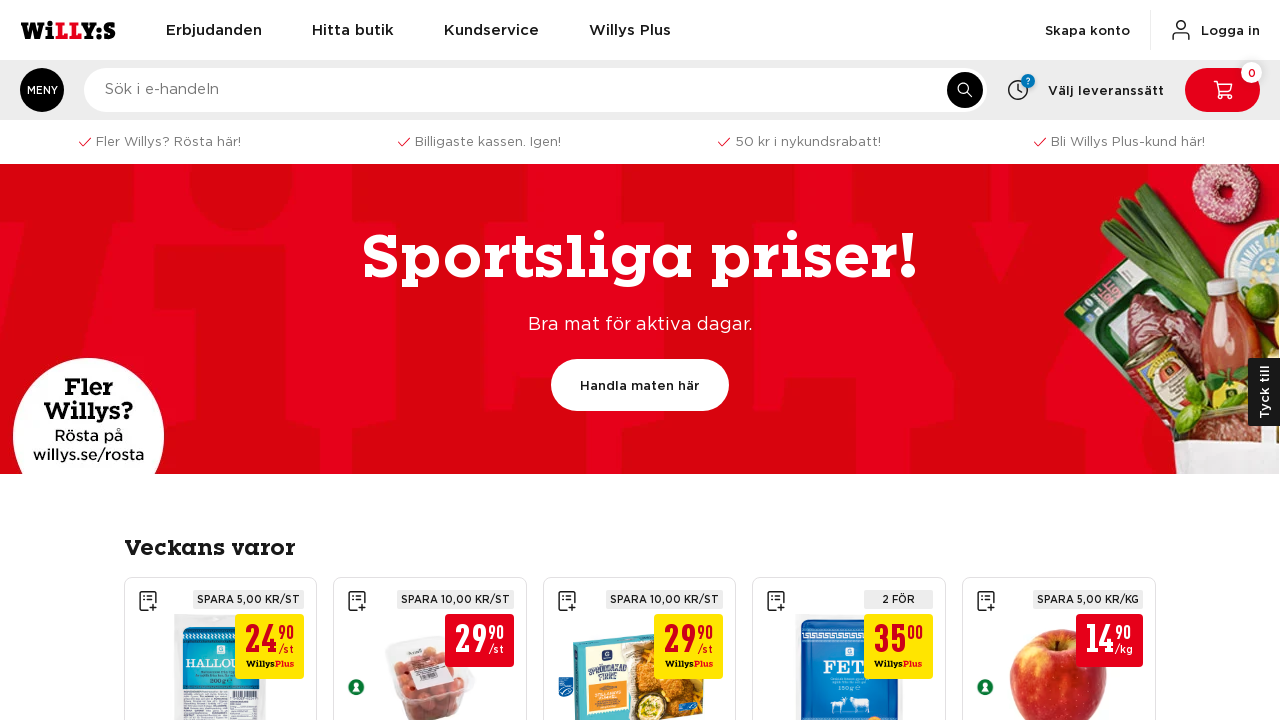

Verified page title is correct: 'Handla billig mat online | Willys'
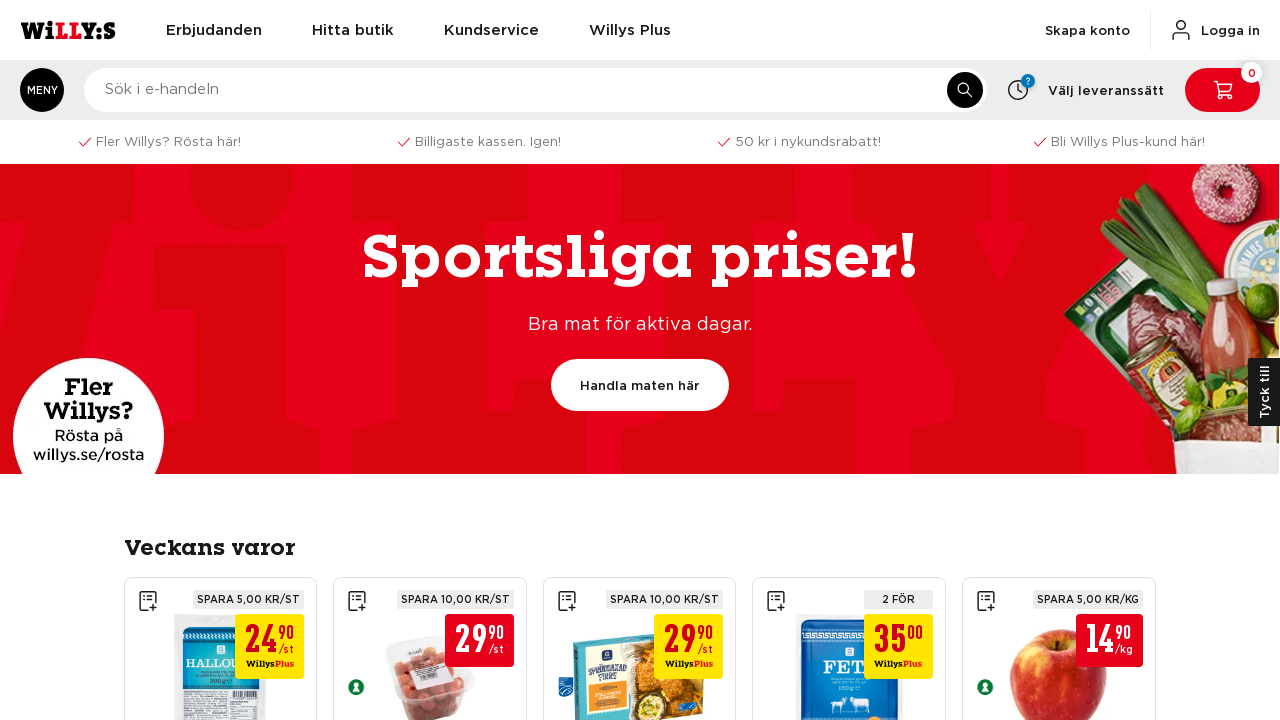

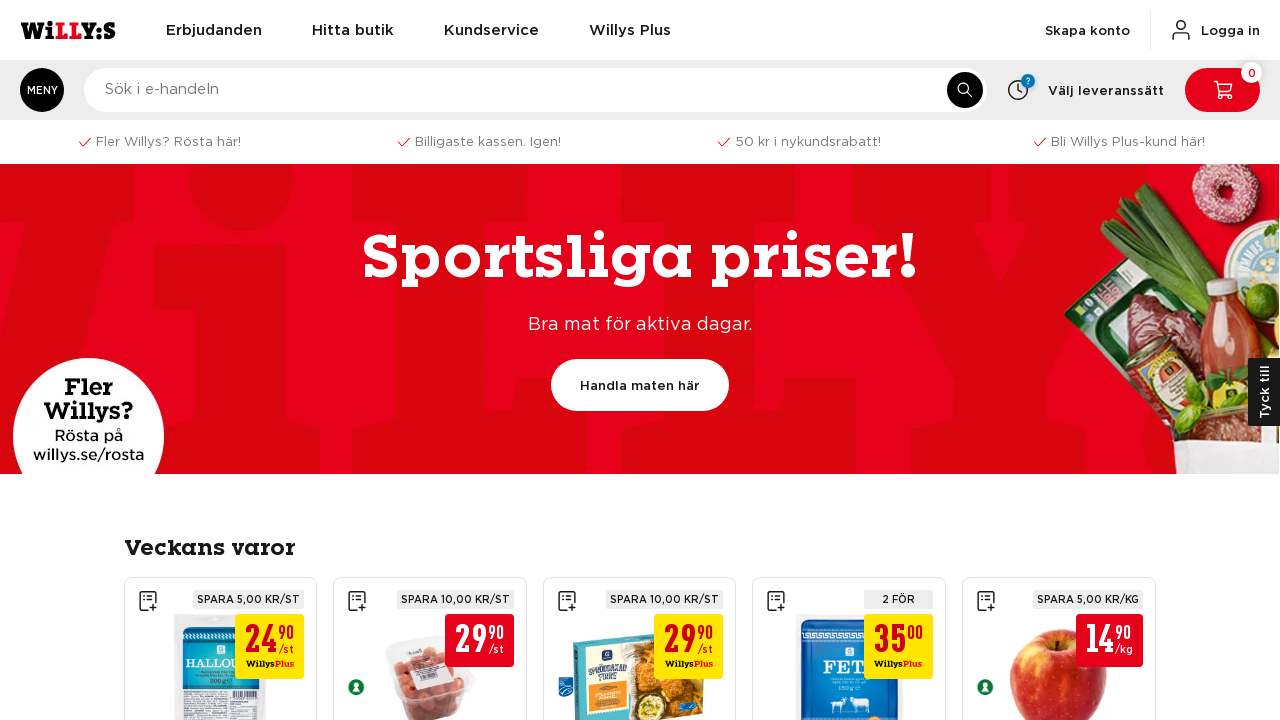